Tests double-click functionality on W3Schools demo page by switching to an iframe, double-clicking on a text element, and verifying the text color changes to red.

Starting URL: https://www.w3schools.com/tags/tryit.asp?filename=tryhtml5_ev_ondblclick2

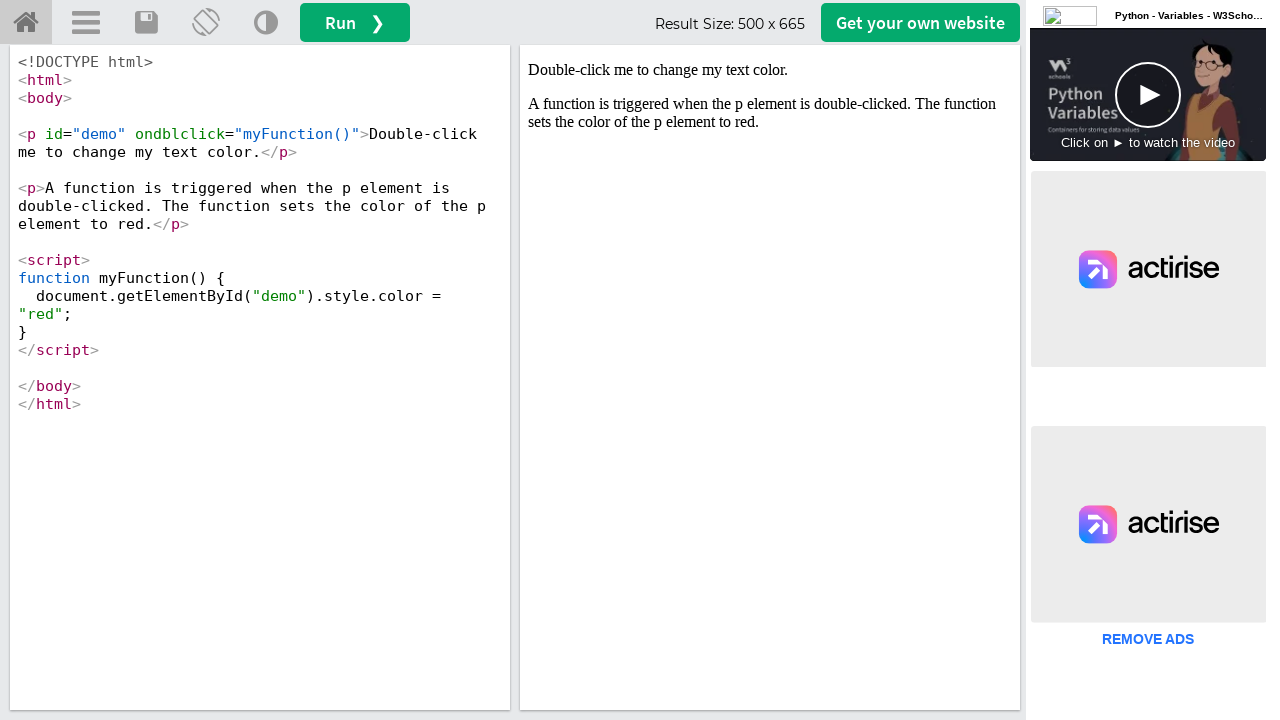

Located iframe with ID 'iframeResult'
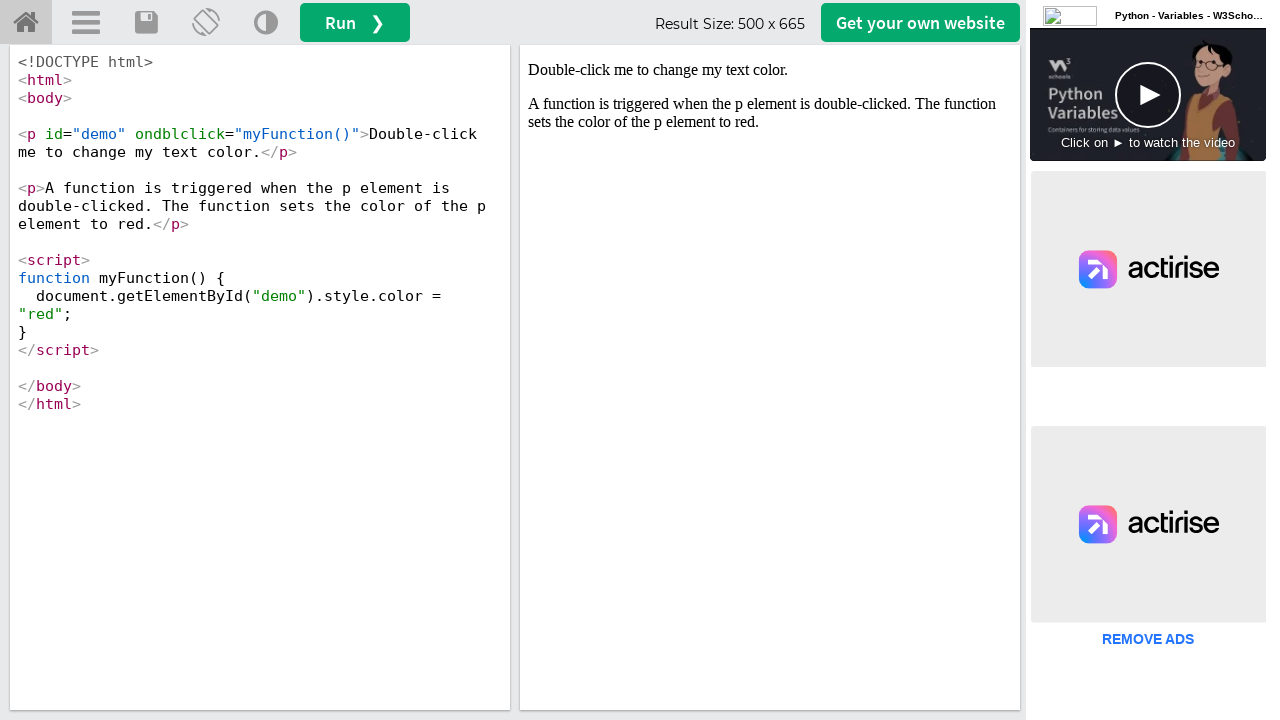

Located paragraph element with ondblclick event in iframe
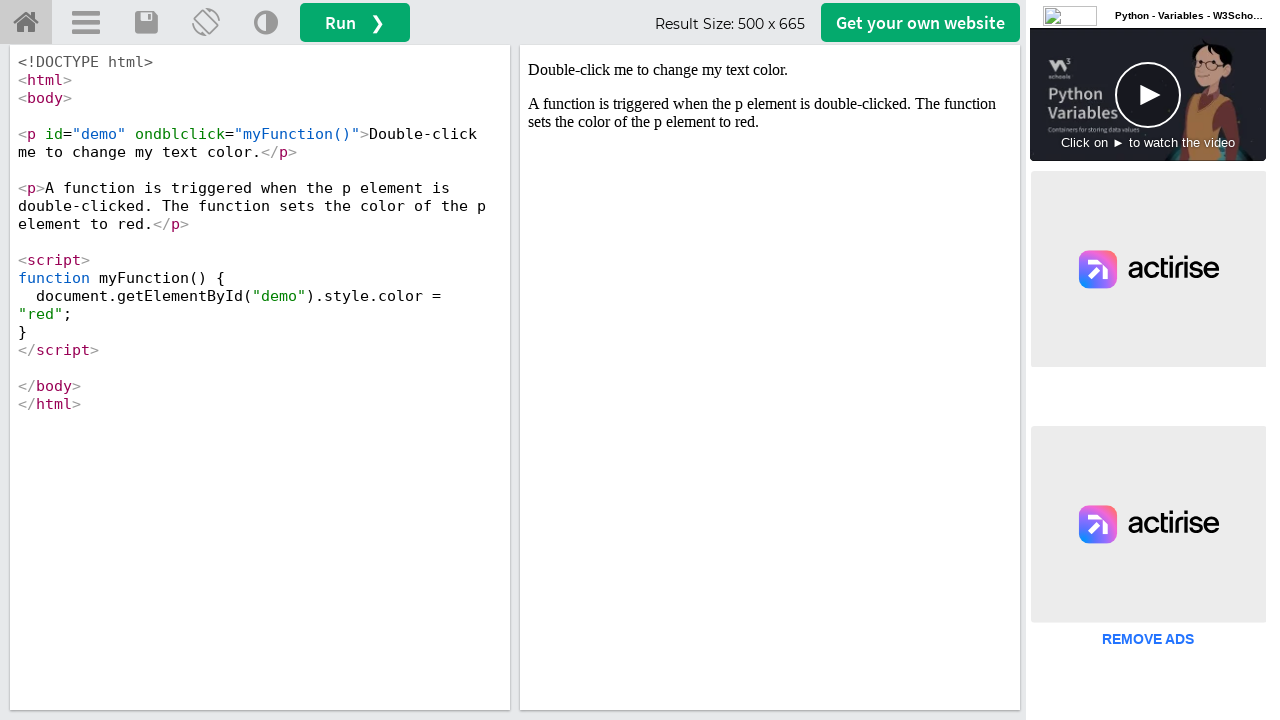

Double-clicked on the text element at (770, 70) on #iframeResult >> internal:control=enter-frame >> p[ondblclick]
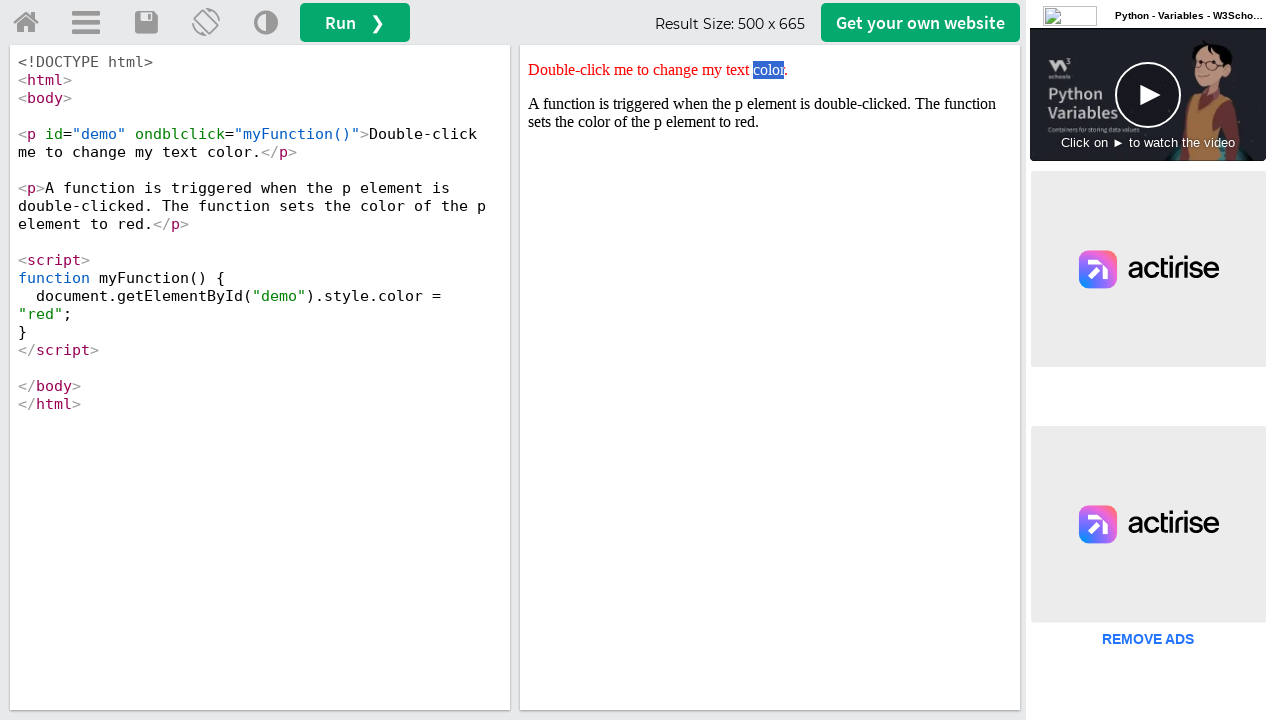

Retrieved style attribute from text element after double-click
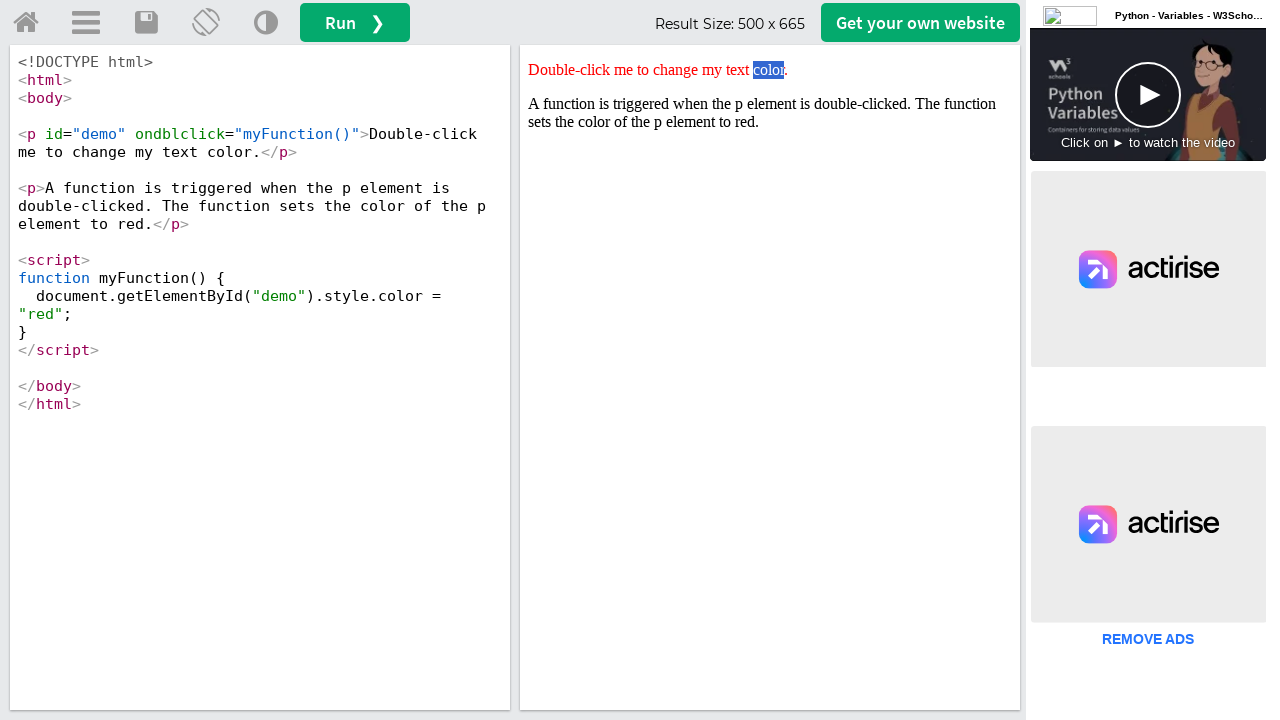

Verified that text color changed to red in style attribute
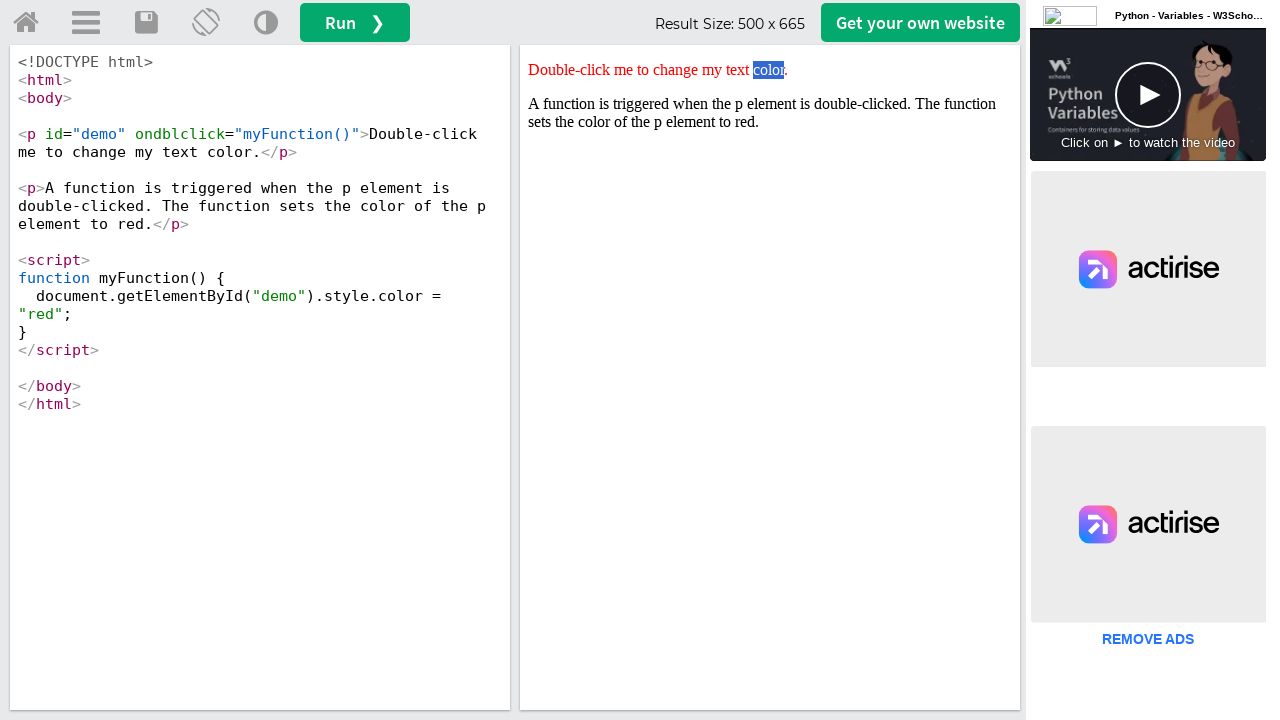

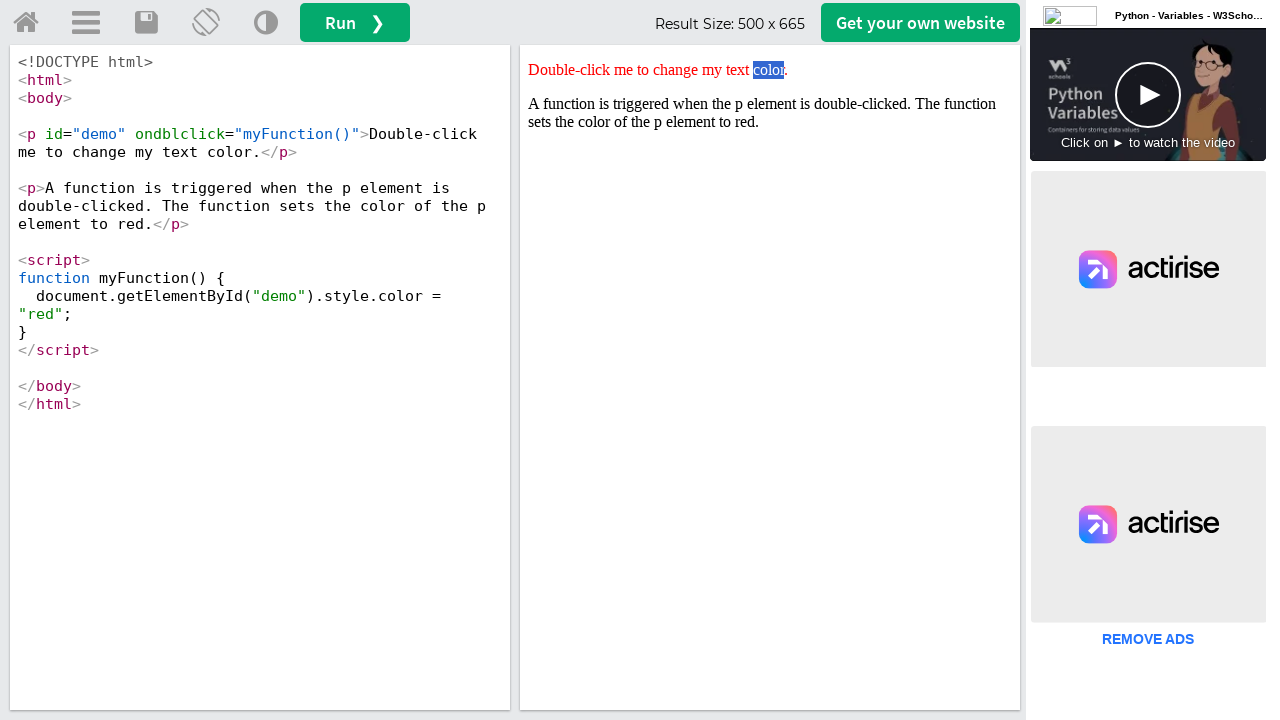